Tests the search functionality on CSGOSkins.gg by entering a CS2 item name in the search field, waiting for search suggestions to appear, and clicking on a search result to navigate to the item page.

Starting URL: https://csgoskins.gg/

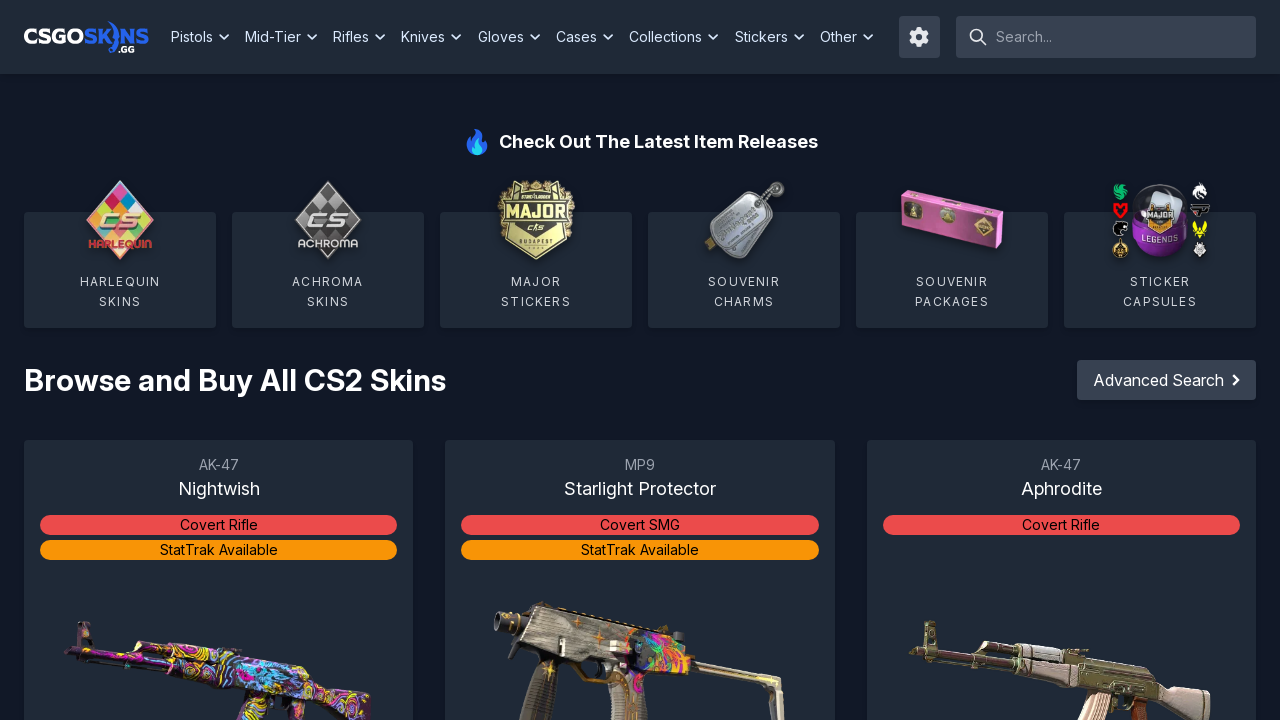

Filled search field with 'AK-47 | Redline' on xpath=/html/body/nav/div/div[3]/form/div/input
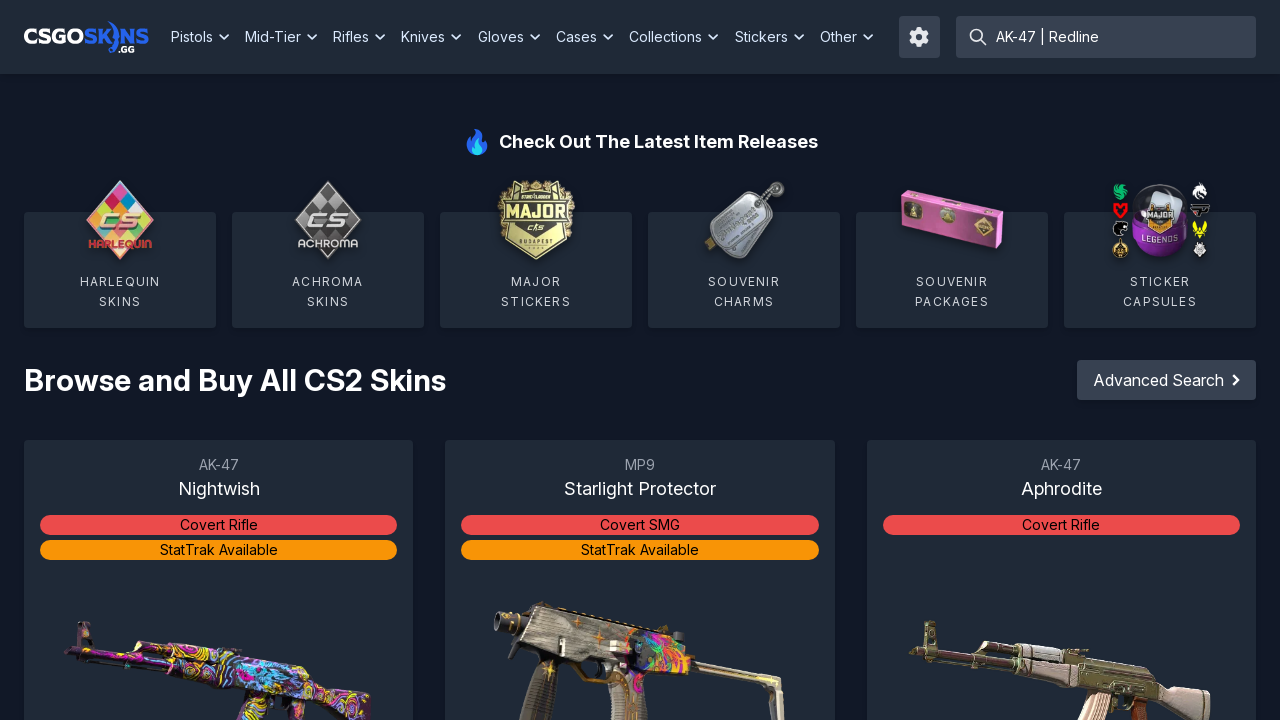

Waited 500ms for search suggestions to appear
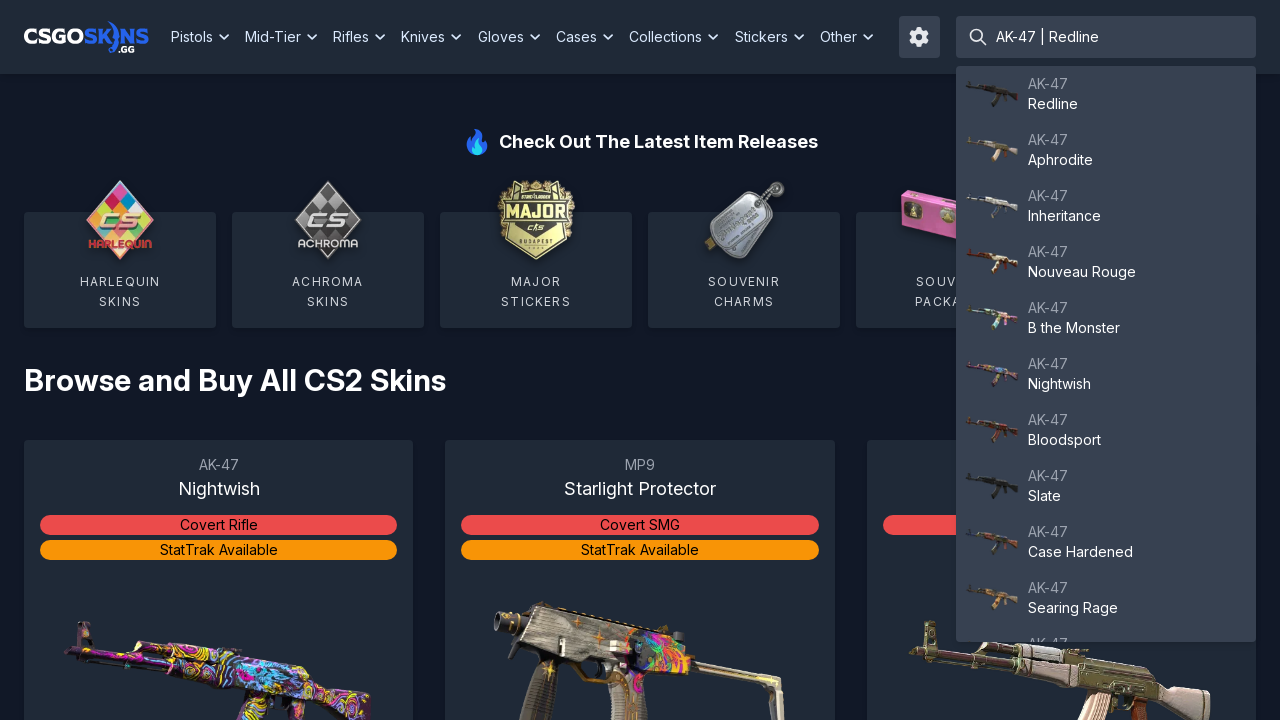

Clicked on the first search result at (1106, 94) on xpath=/html/body/nav/div/div[3]/form/div/ul/li[1]/a
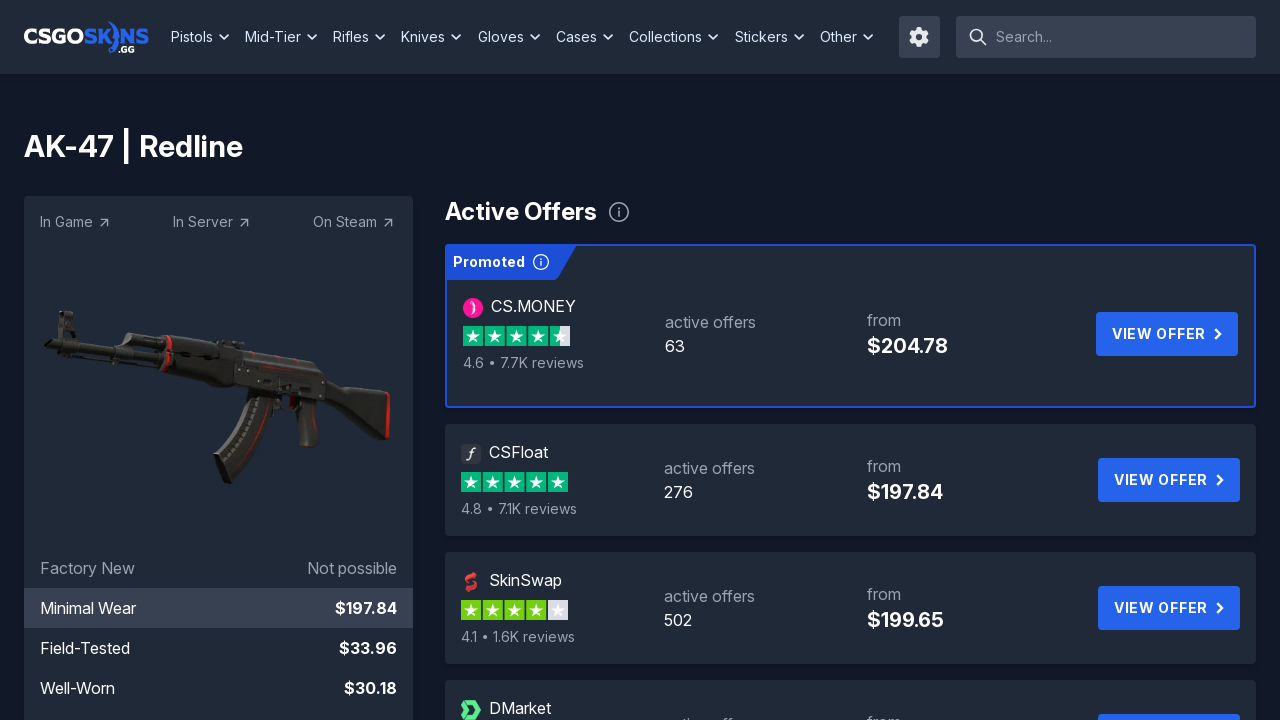

Item page loaded successfully - main element appeared
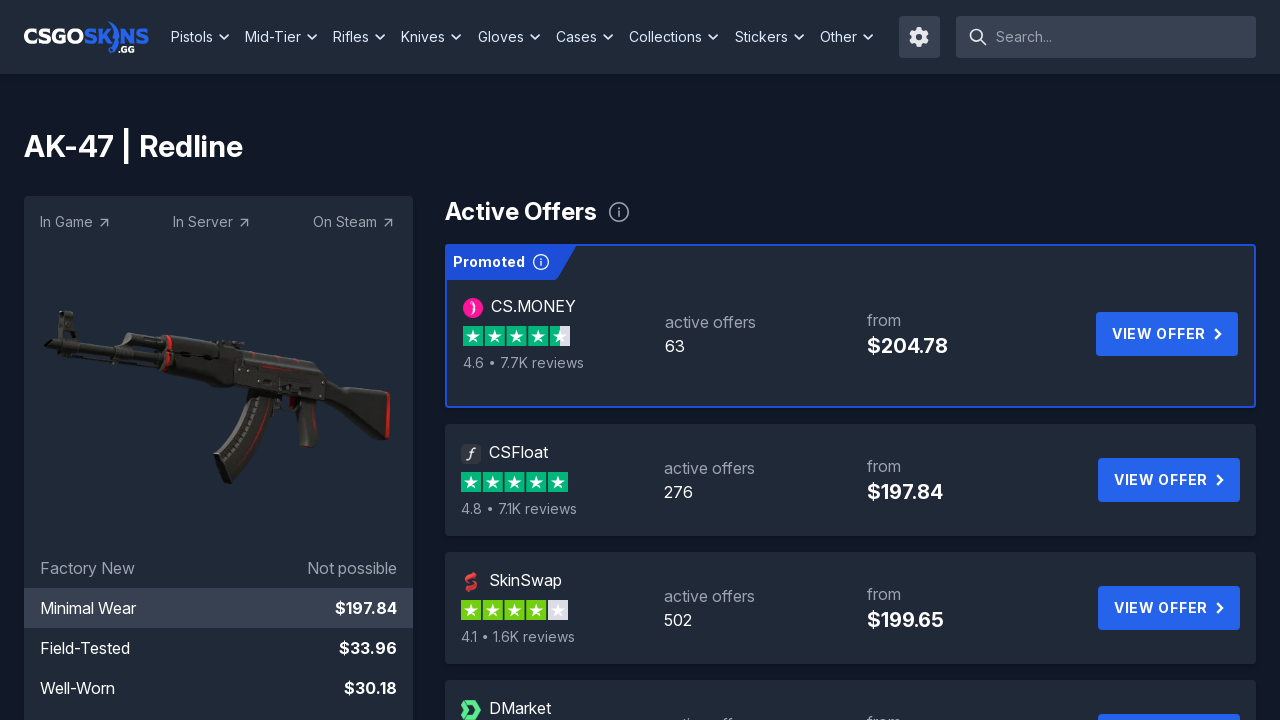

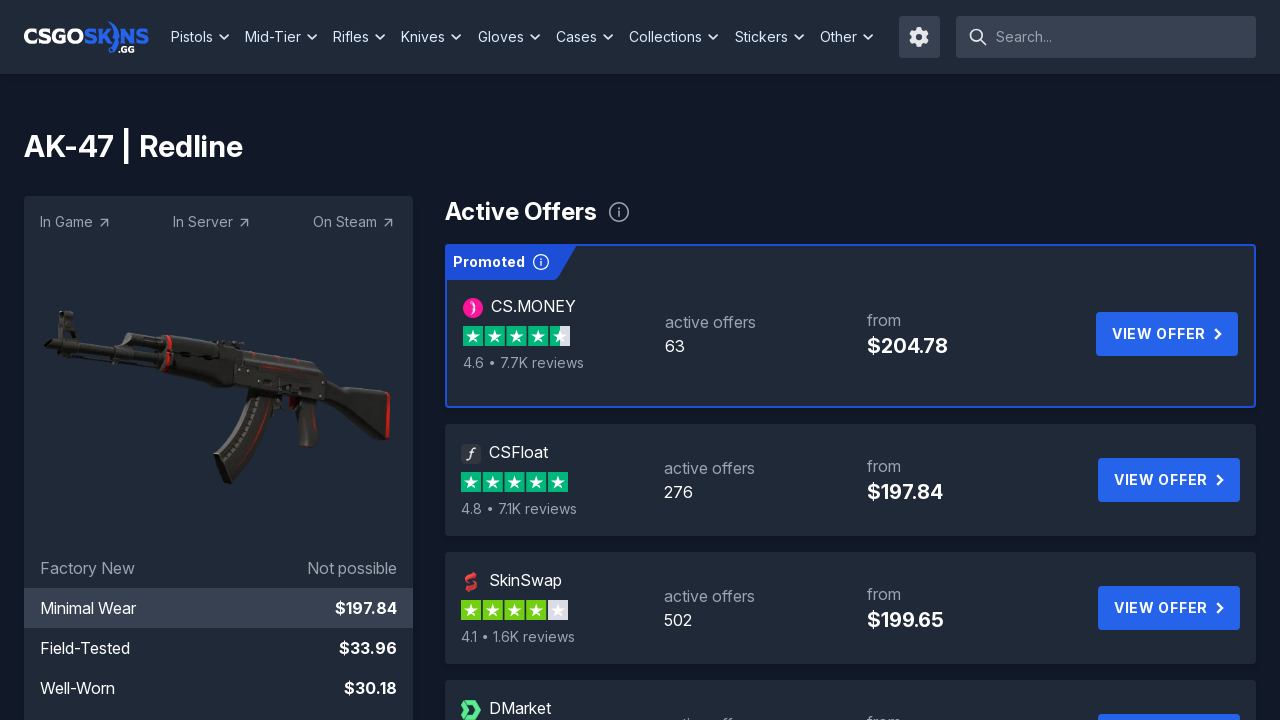